Tests clearing the completed state of all items by toggling the mark-all checkbox twice

Starting URL: https://demo.playwright.dev/todomvc

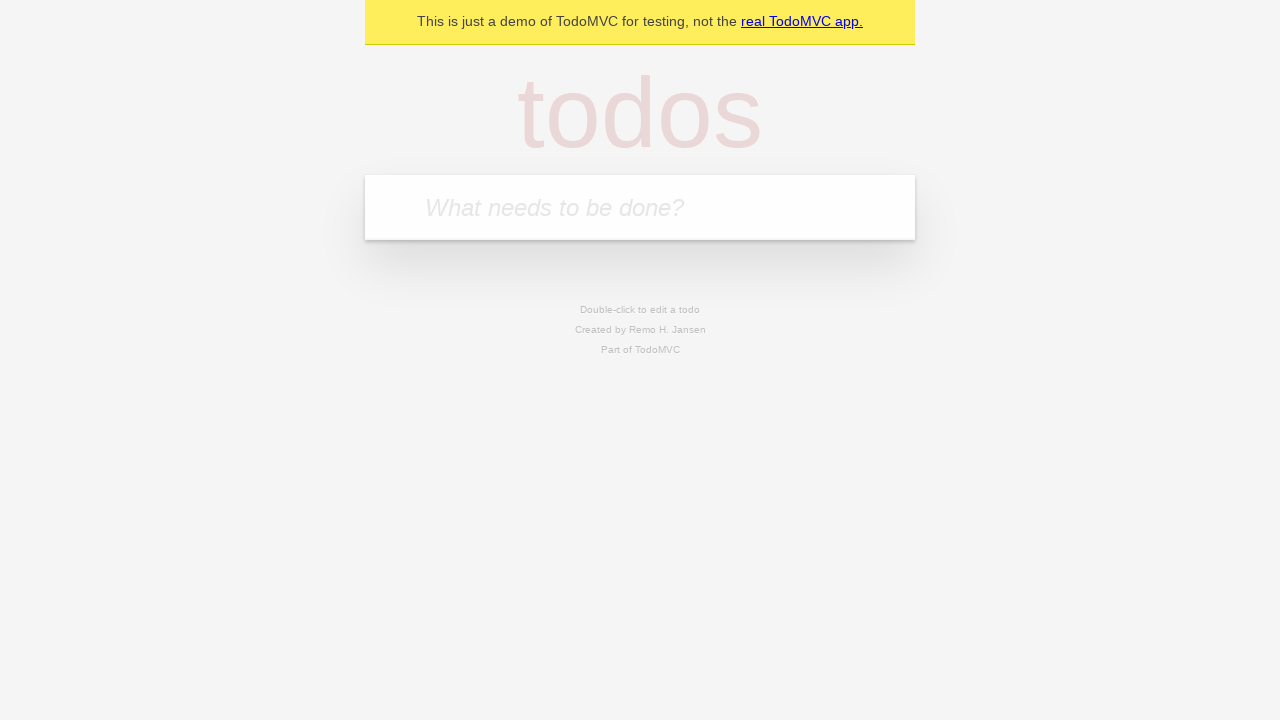

Filled new todo field with 'buy some cheese' on .new-todo
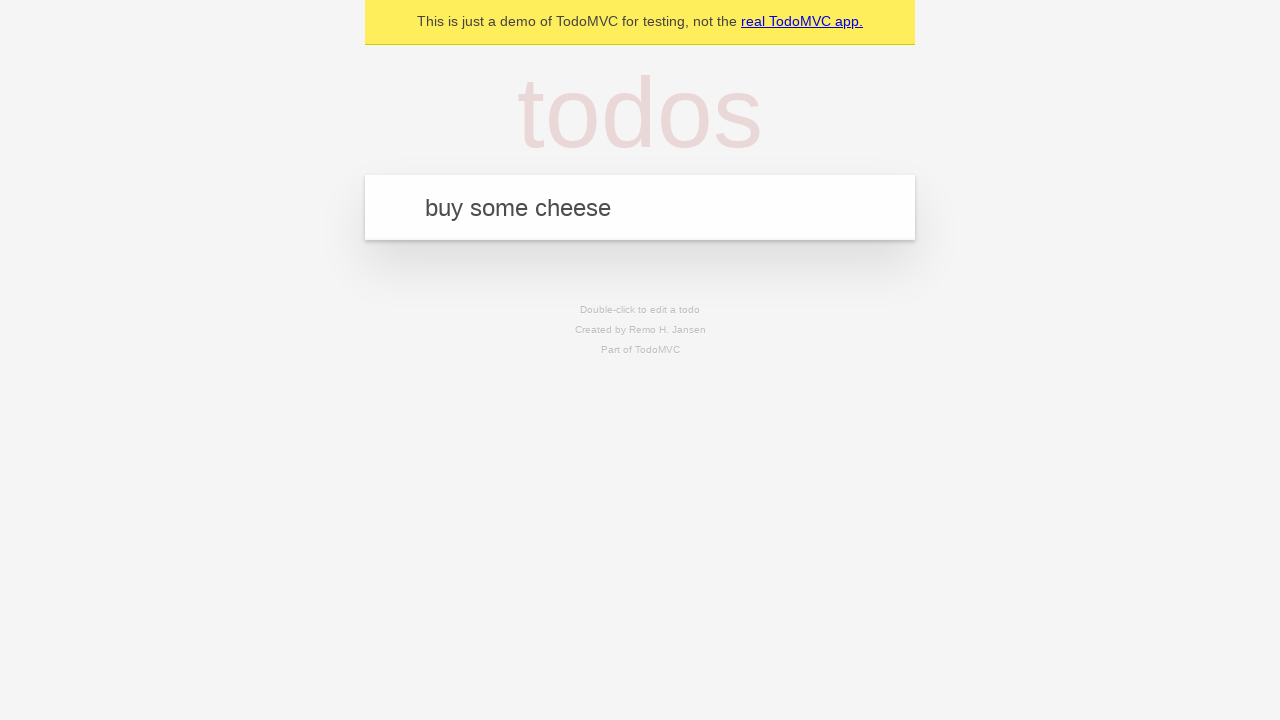

Pressed Enter to add 'buy some cheese' todo item on .new-todo
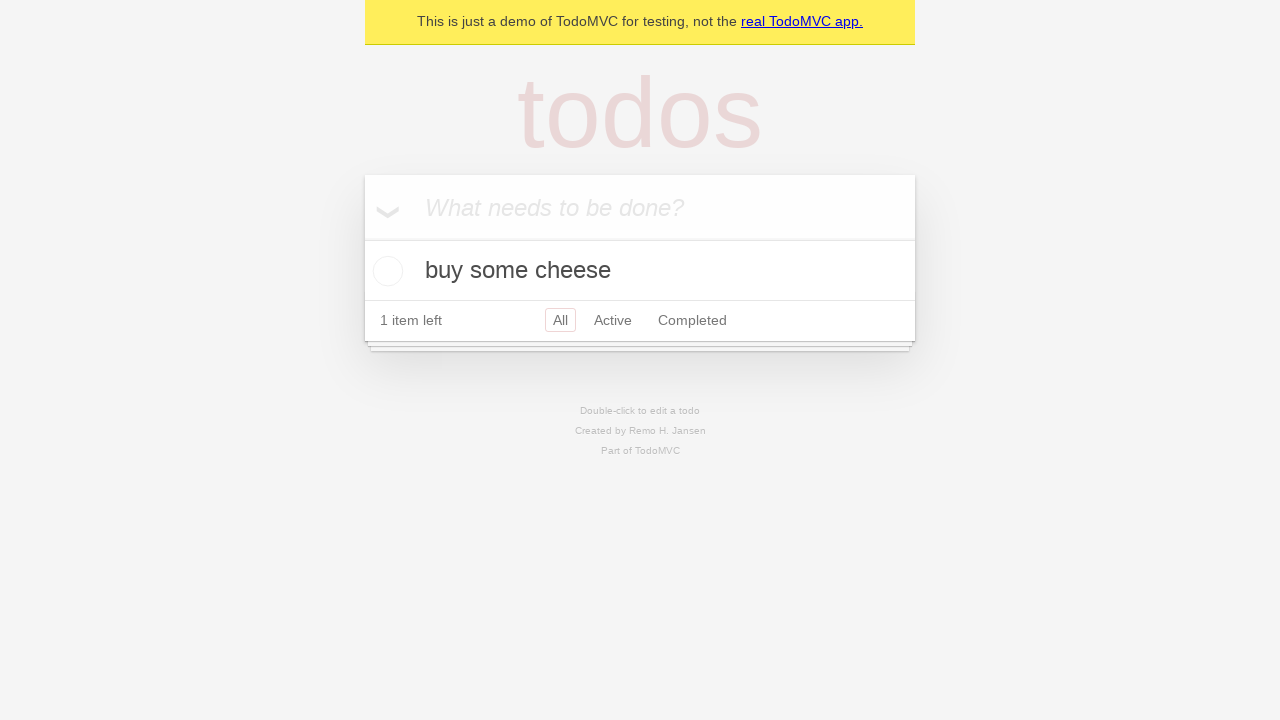

Filled new todo field with 'feed the cat' on .new-todo
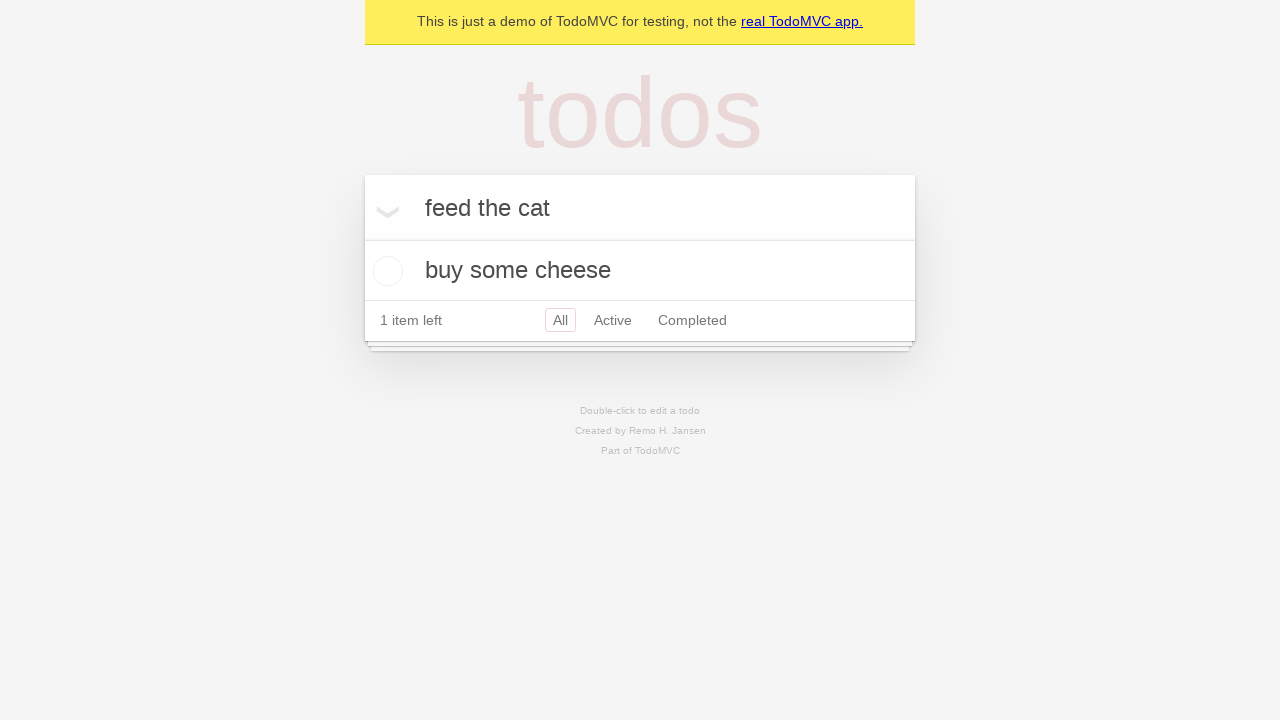

Pressed Enter to add 'feed the cat' todo item on .new-todo
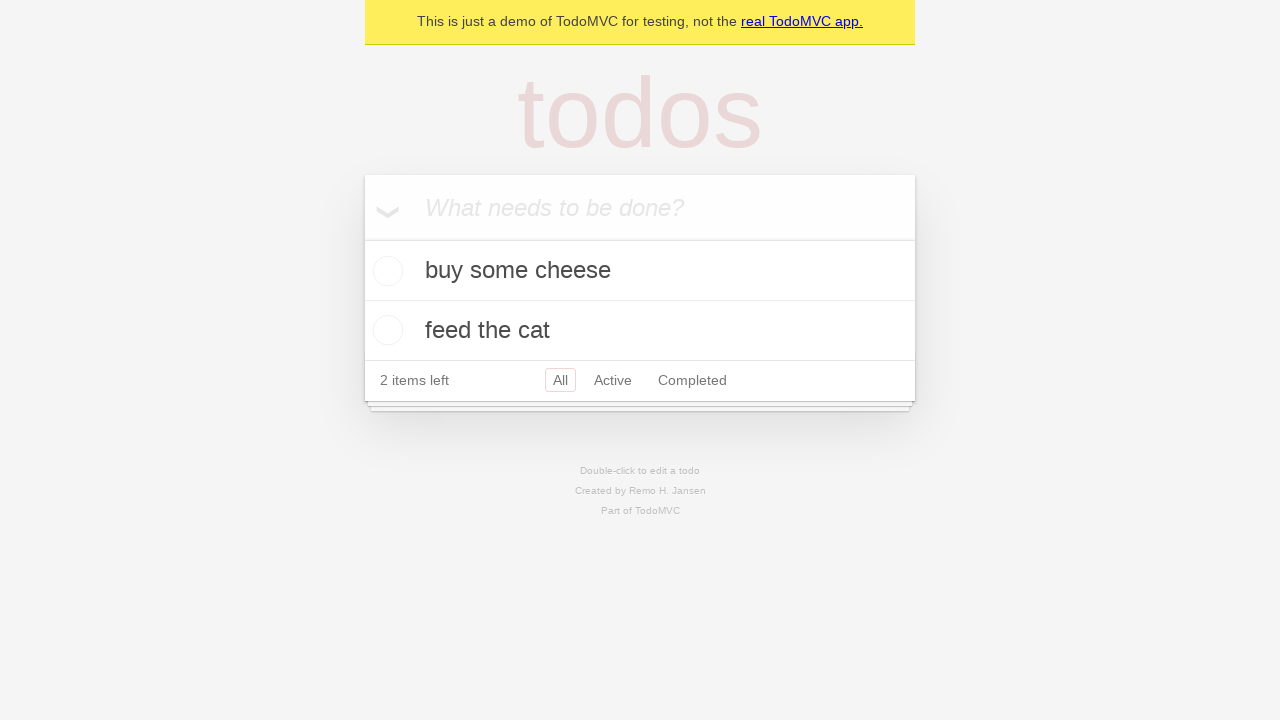

Filled new todo field with 'book a doctors appointment' on .new-todo
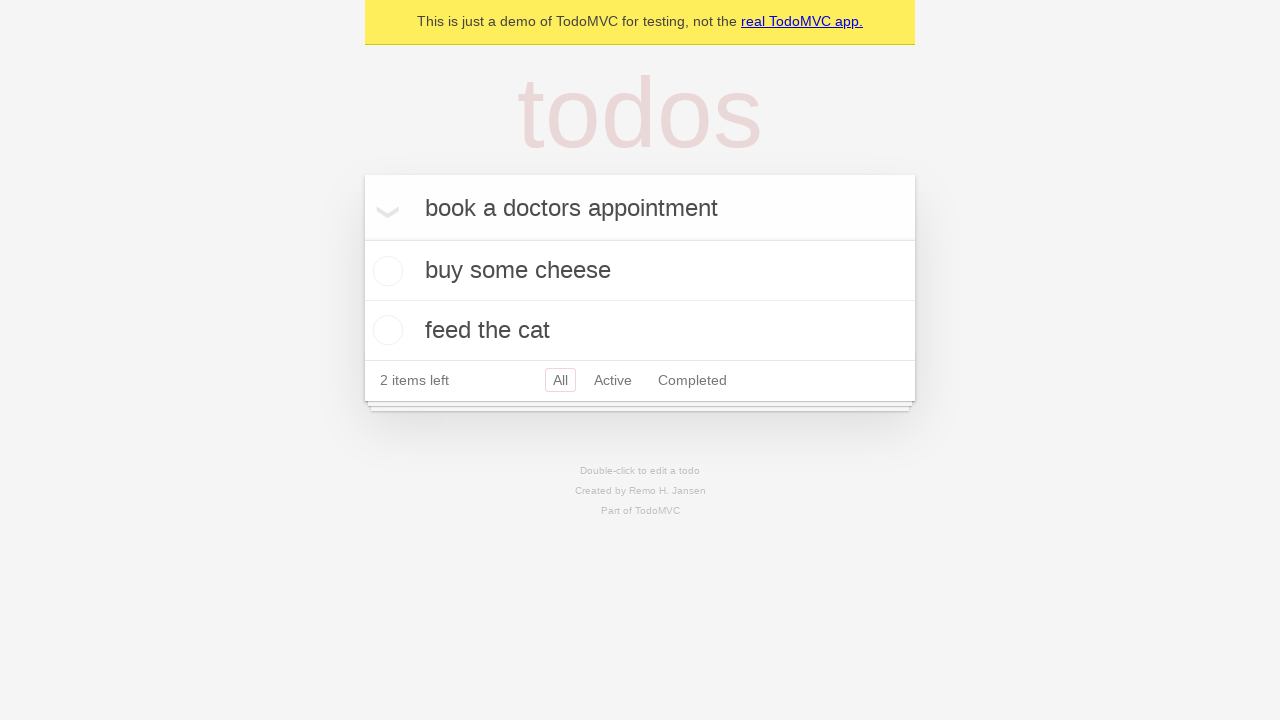

Pressed Enter to add 'book a doctors appointment' todo item on .new-todo
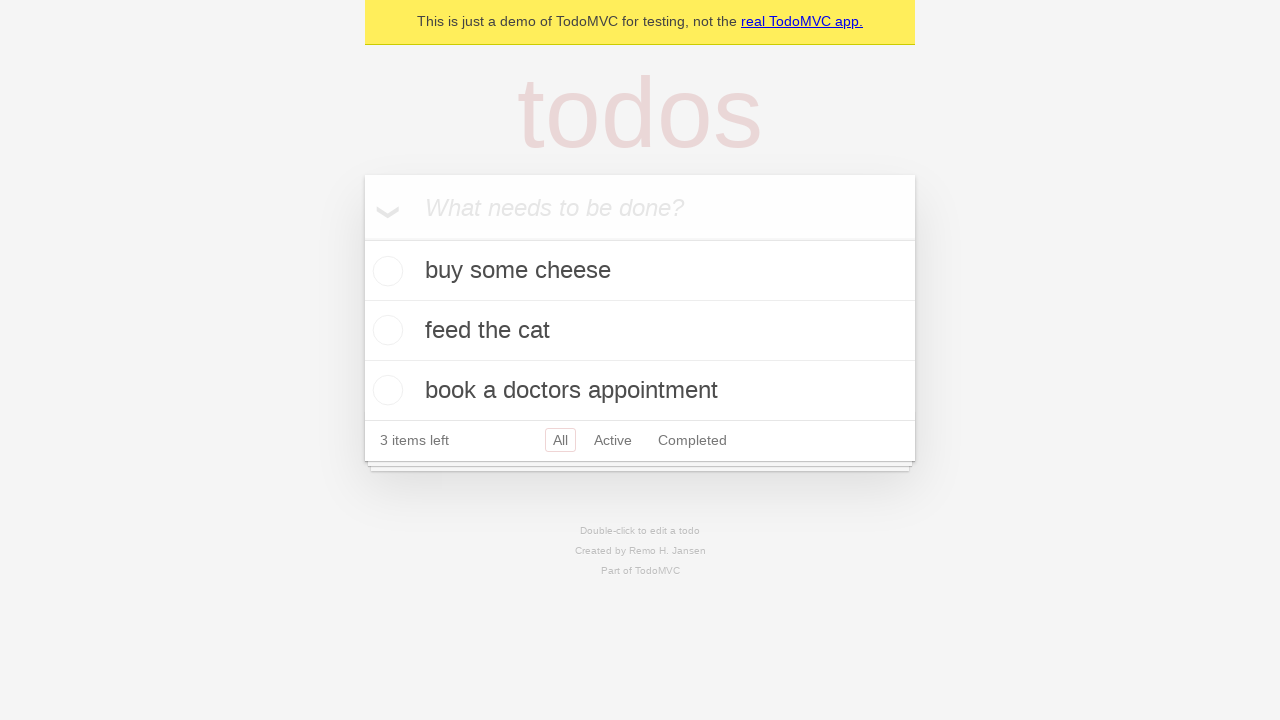

Clicked toggle-all checkbox to mark all items as complete at (362, 238) on .toggle-all
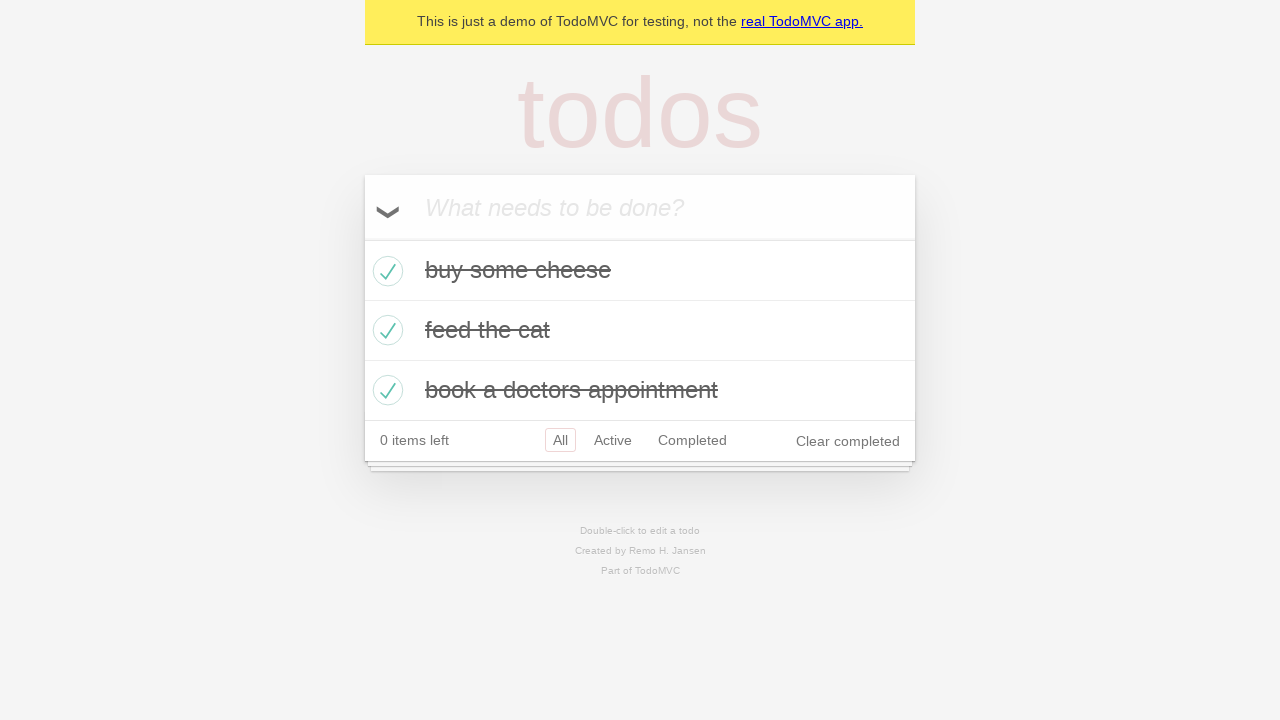

Clicked toggle-all checkbox again to clear completed state of all items at (362, 238) on .toggle-all
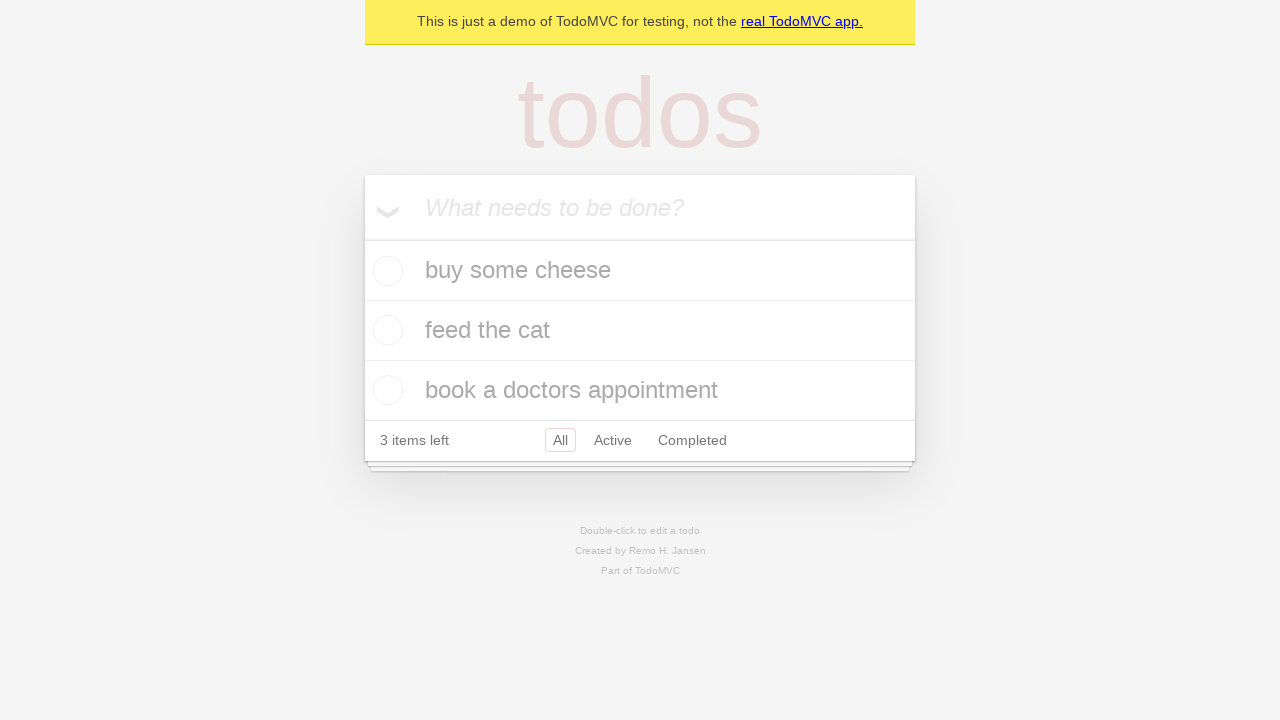

Verified that todo items are no longer marked as completed
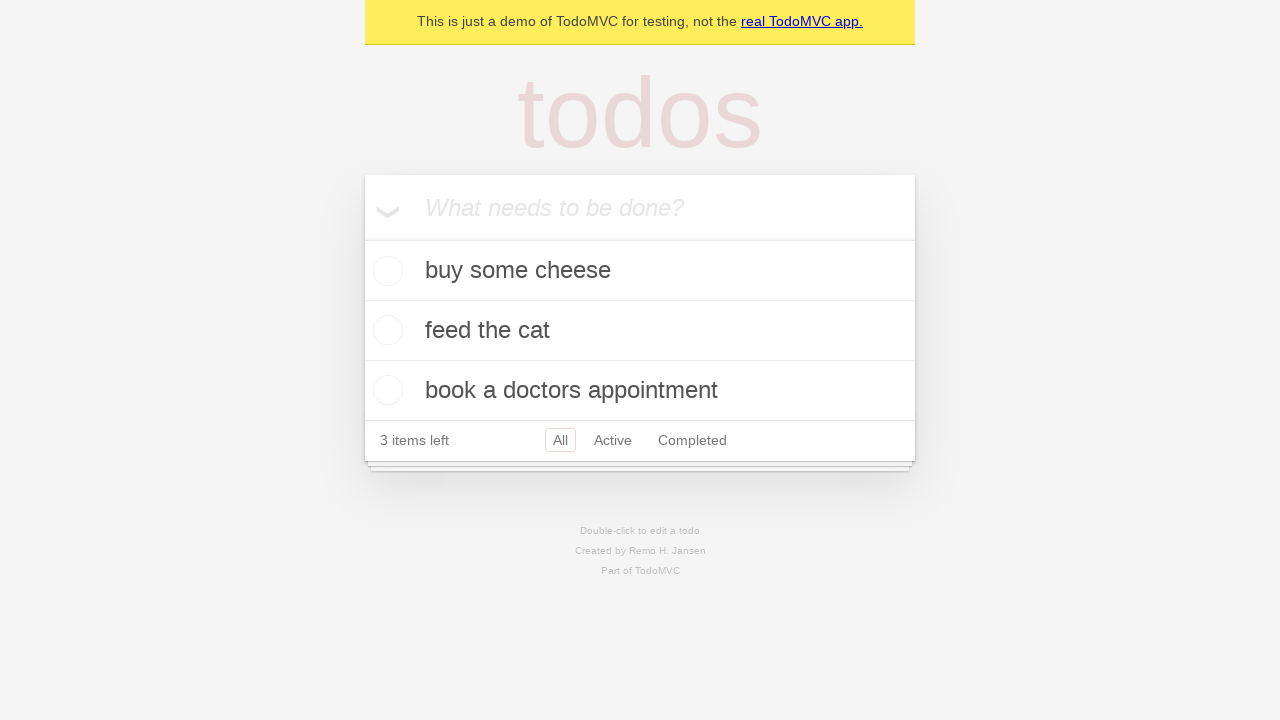

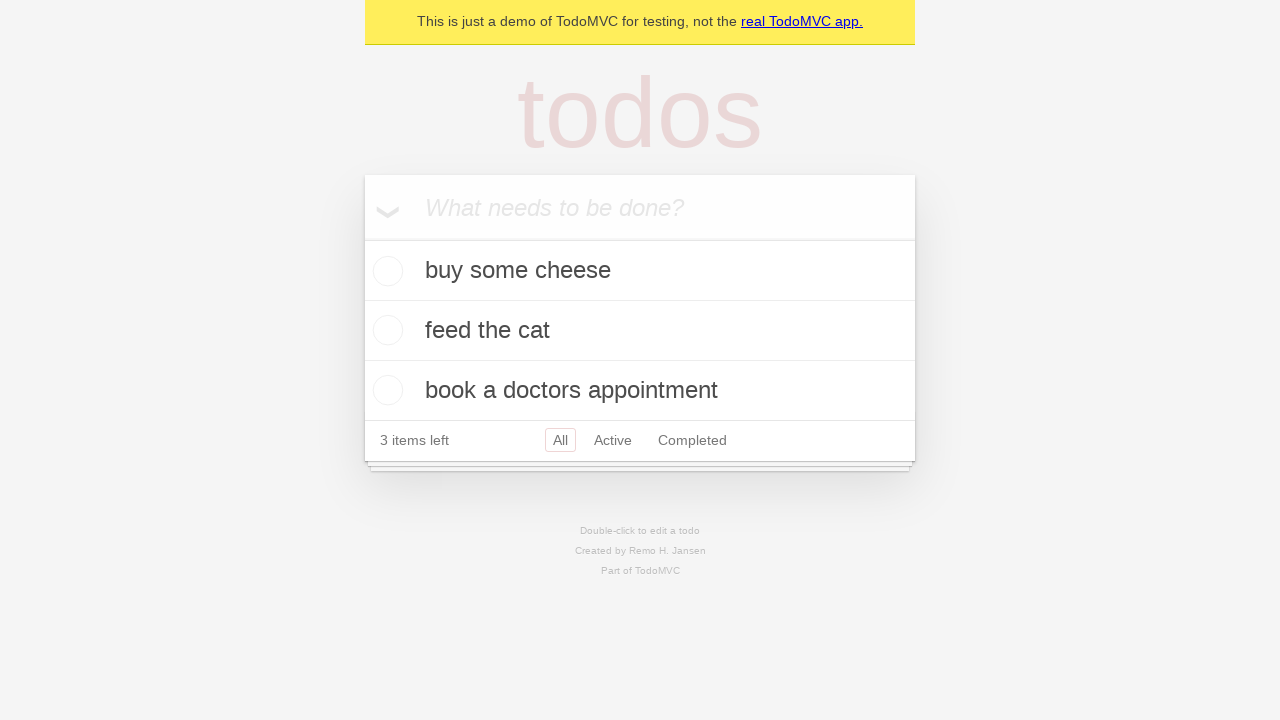